Tests the GreenCart landing page search functionality by searching for a product with a short name and extracting the product name from the results

Starting URL: https://rahulshettyacademy.com/seleniumPractise/#/

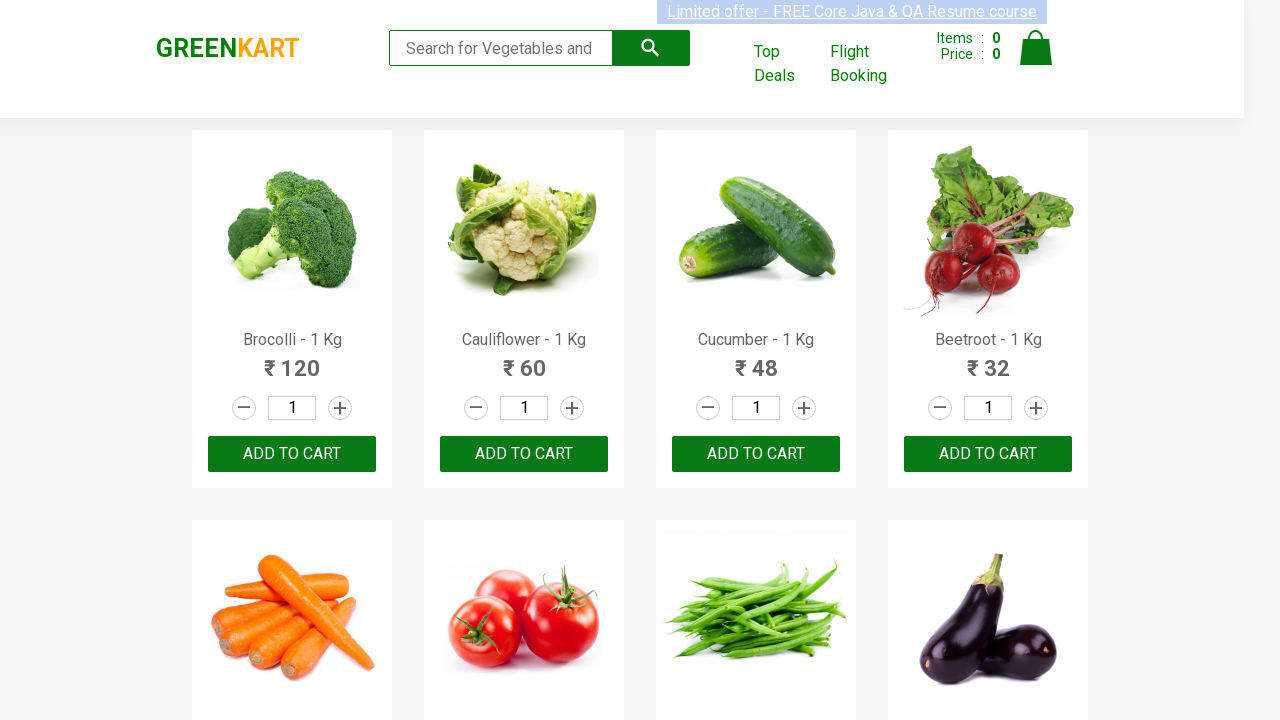

Filled search field with 'Tom' on input[type='search']
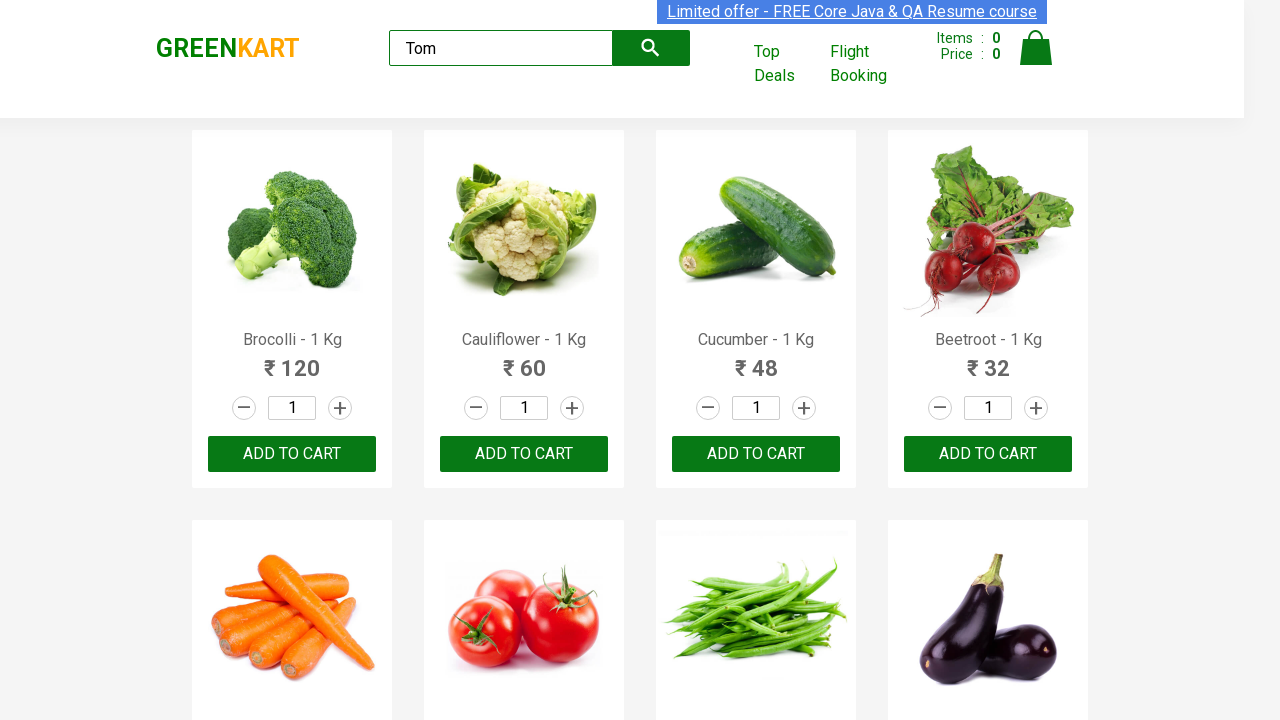

Search results loaded - product names are now visible
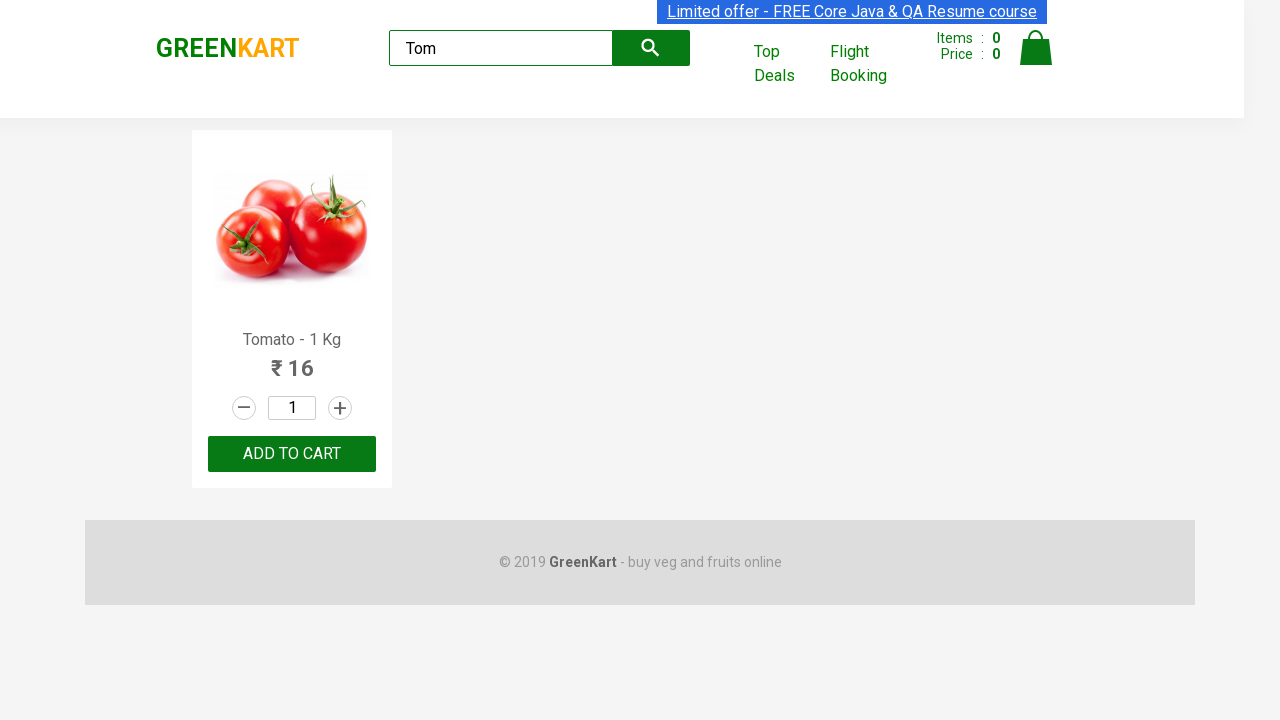

Extracted product name from search results: 'Tomato - 1 Kg'
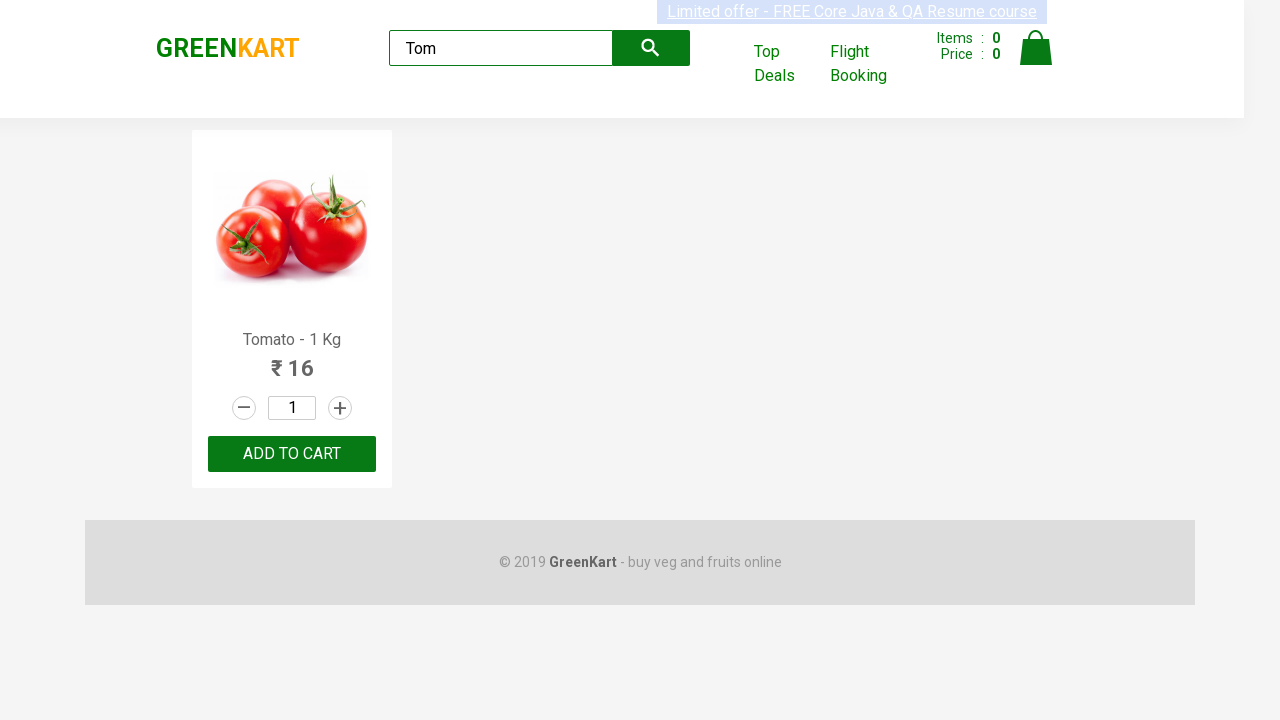

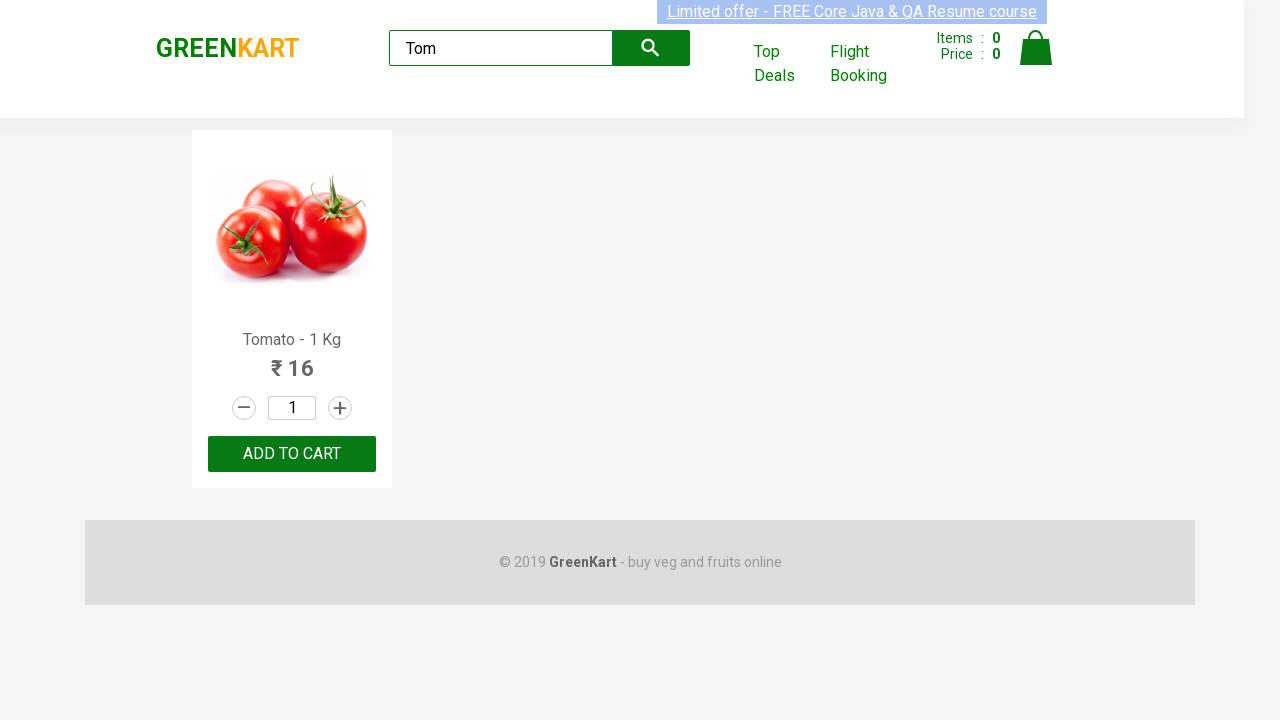